Tests the text box form by filling in full name, email, current address, and permanent address fields, then submitting the form.

Starting URL: https://demoqa.com/text-box

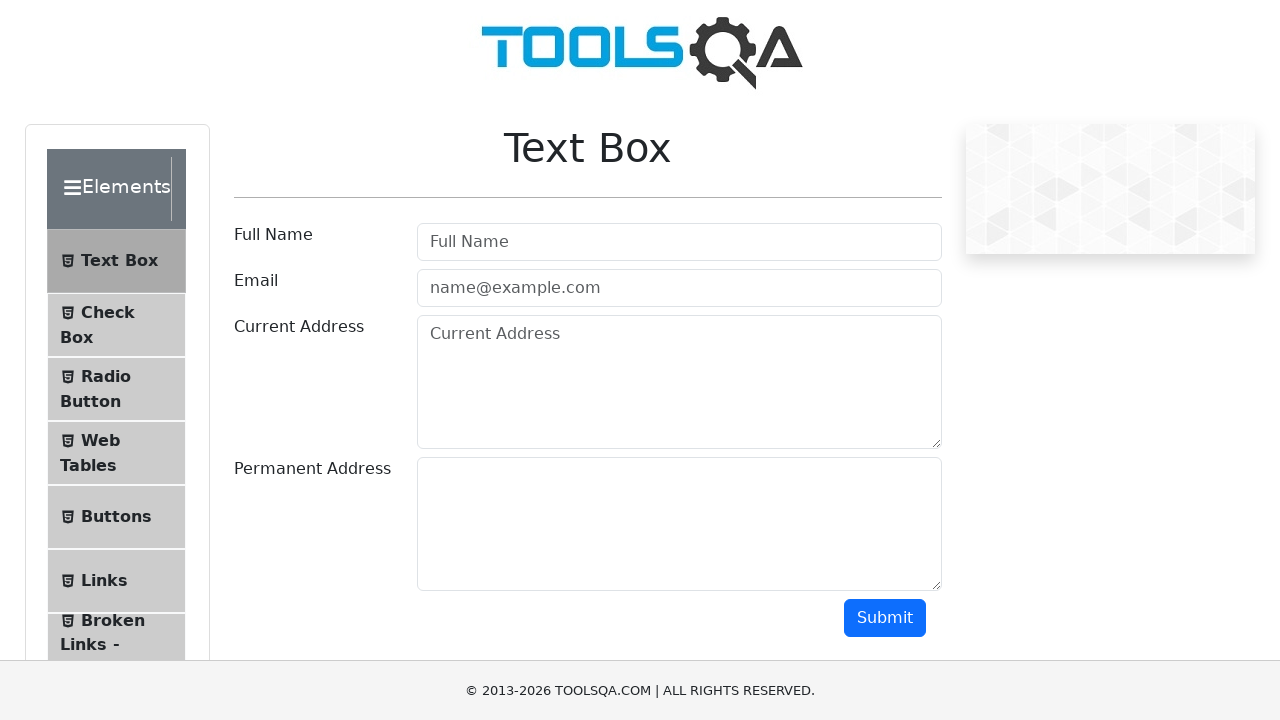

Filled full name field with 'Max' on #userName
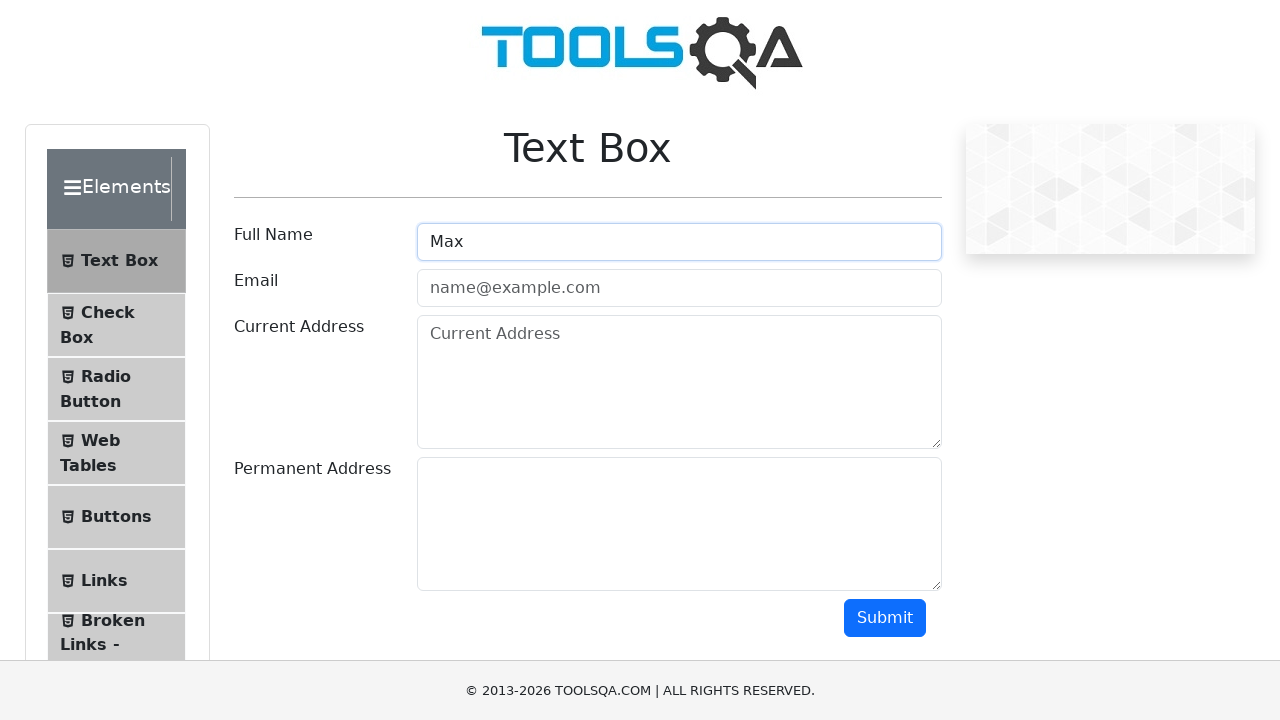

Filled email field with 'max@mail.ru' on #userEmail
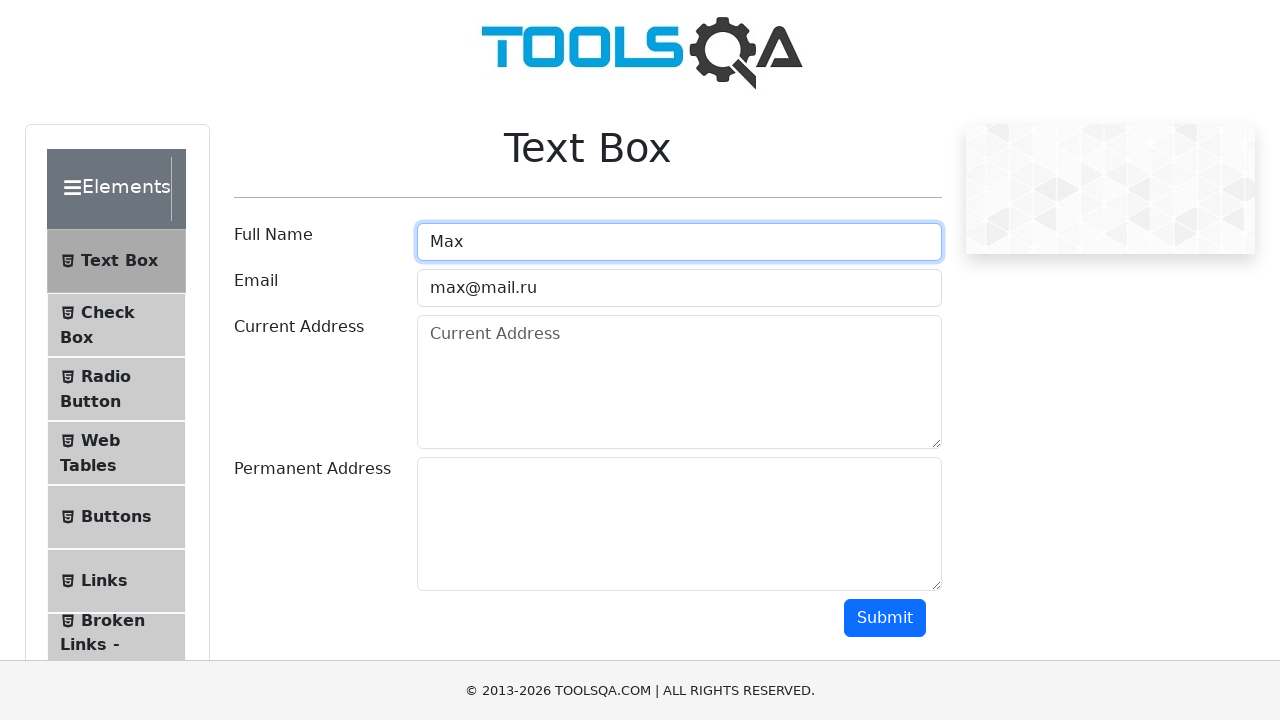

Filled current address field with Moldova address on #currentAddress
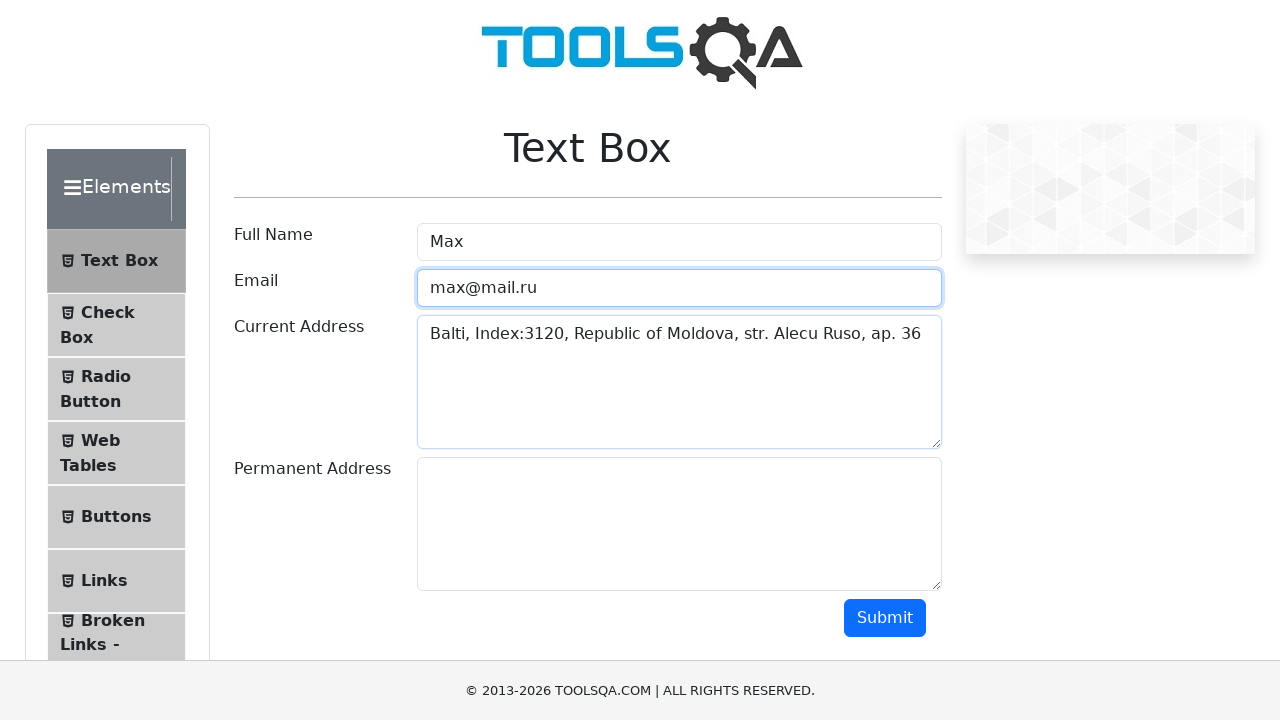

Filled permanent address field with Moldova address on #permanentAddress
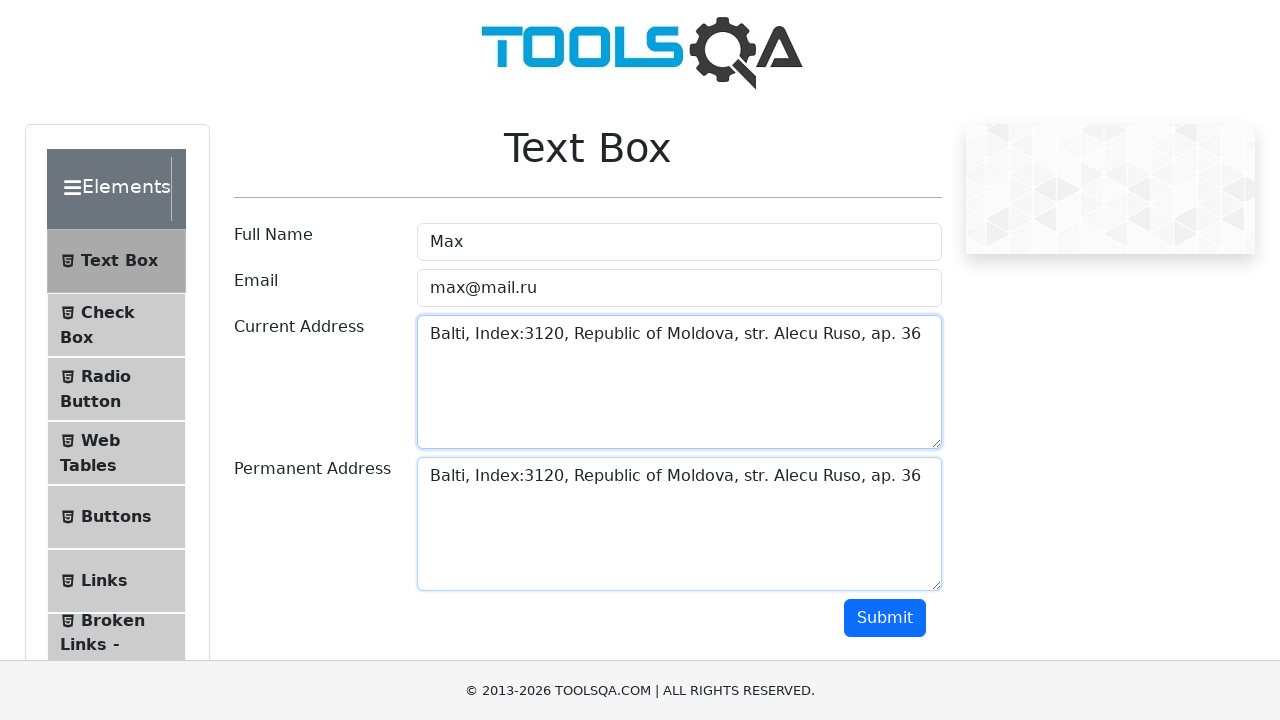

Scrolled to submit button
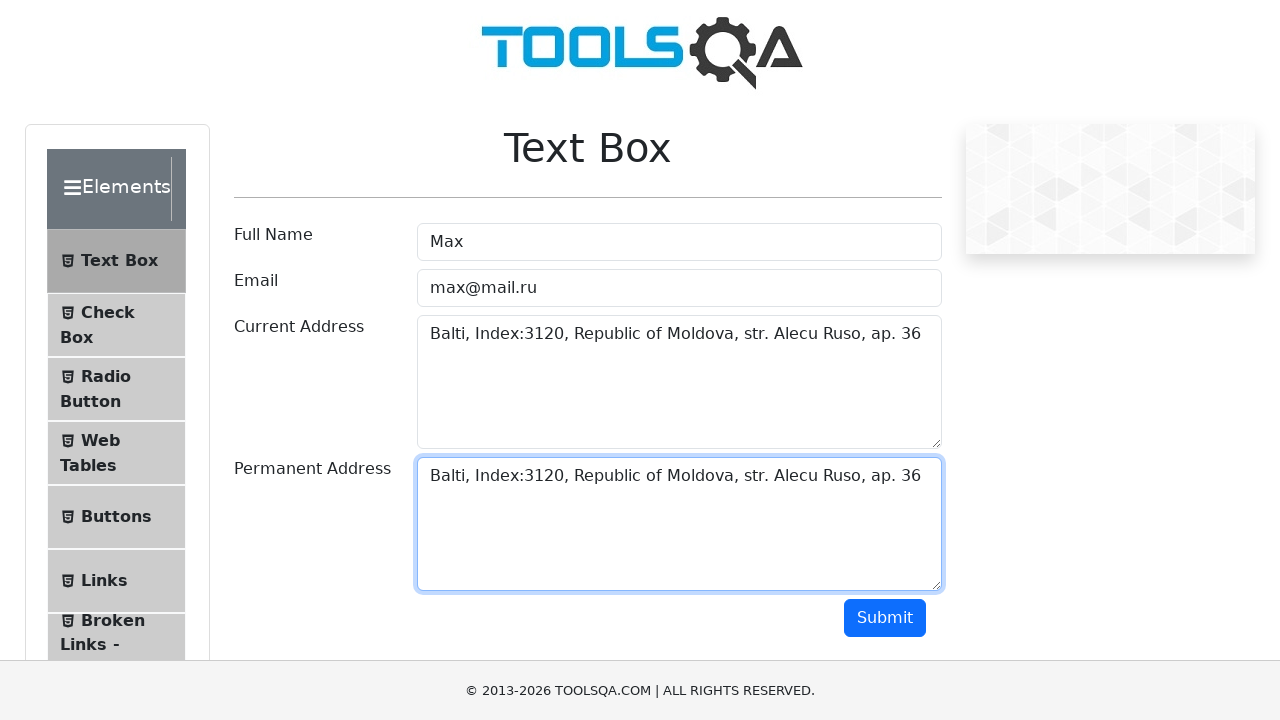

Clicked submit button to submit form at (885, 618) on #submit
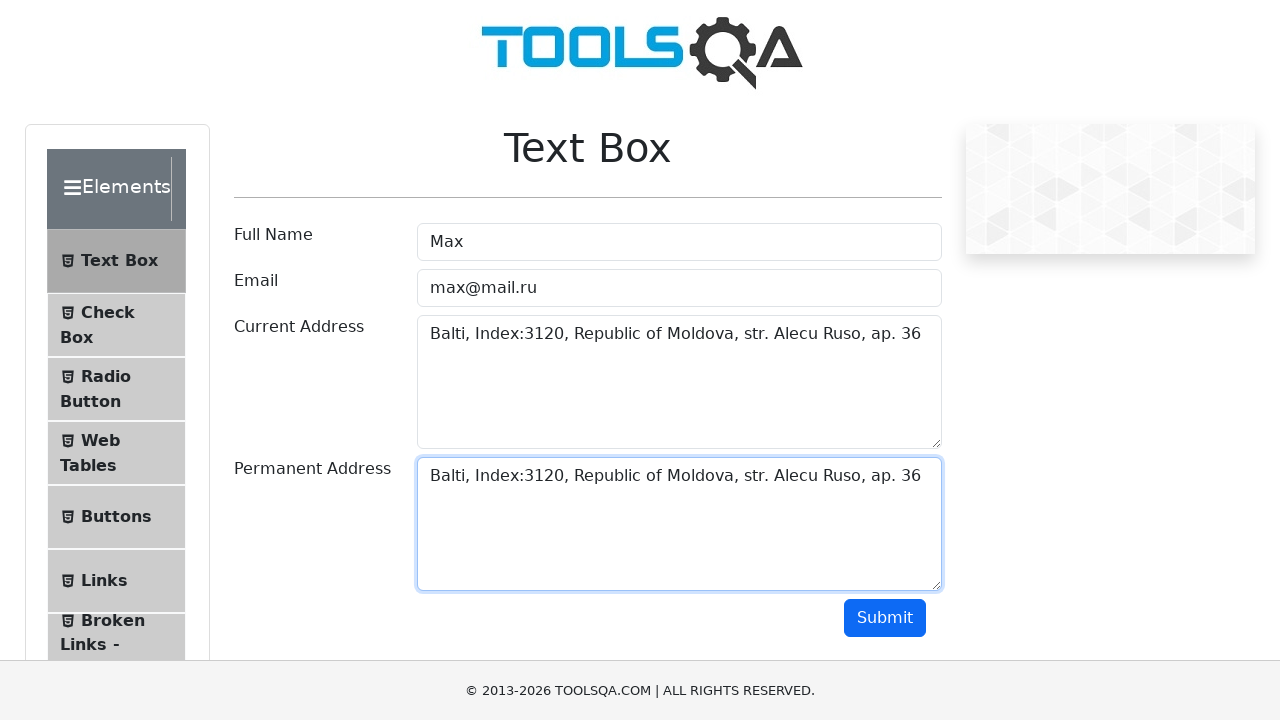

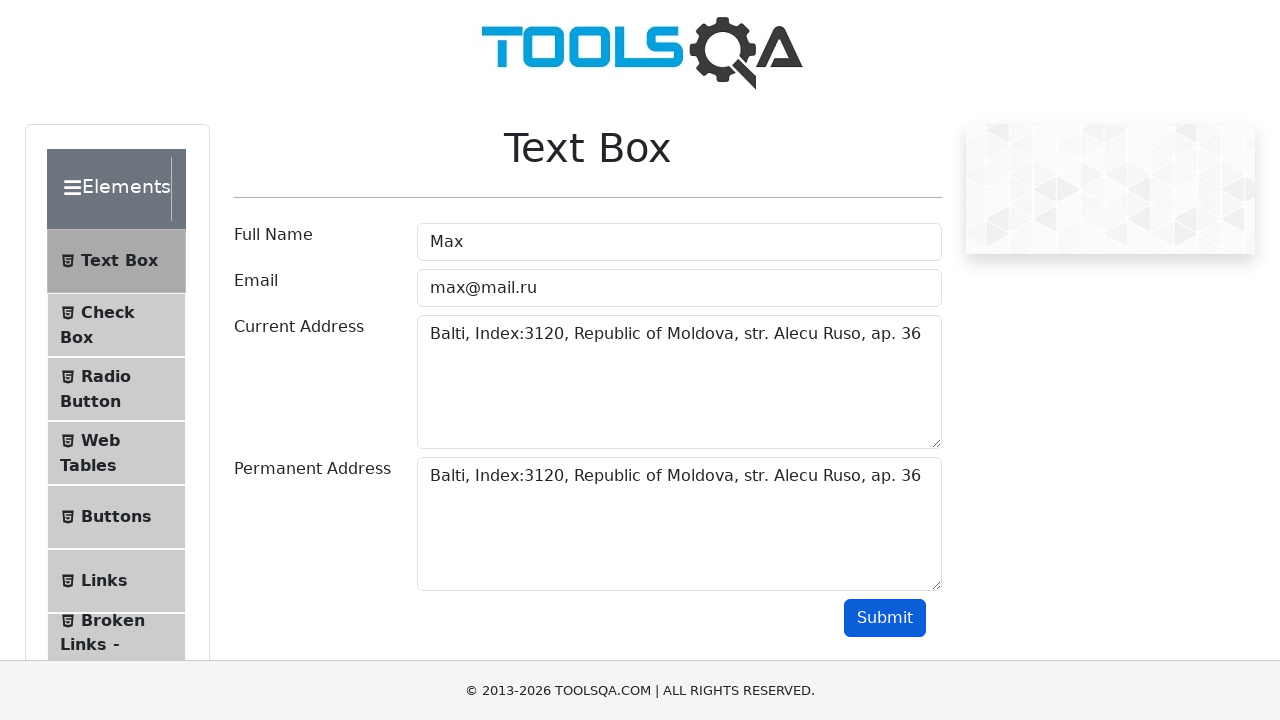